Tests checkbox functionality by clicking three checkboxes on a practice automation page and verifying their states

Starting URL: https://rahulshettyacademy.com/AutomationPractice/

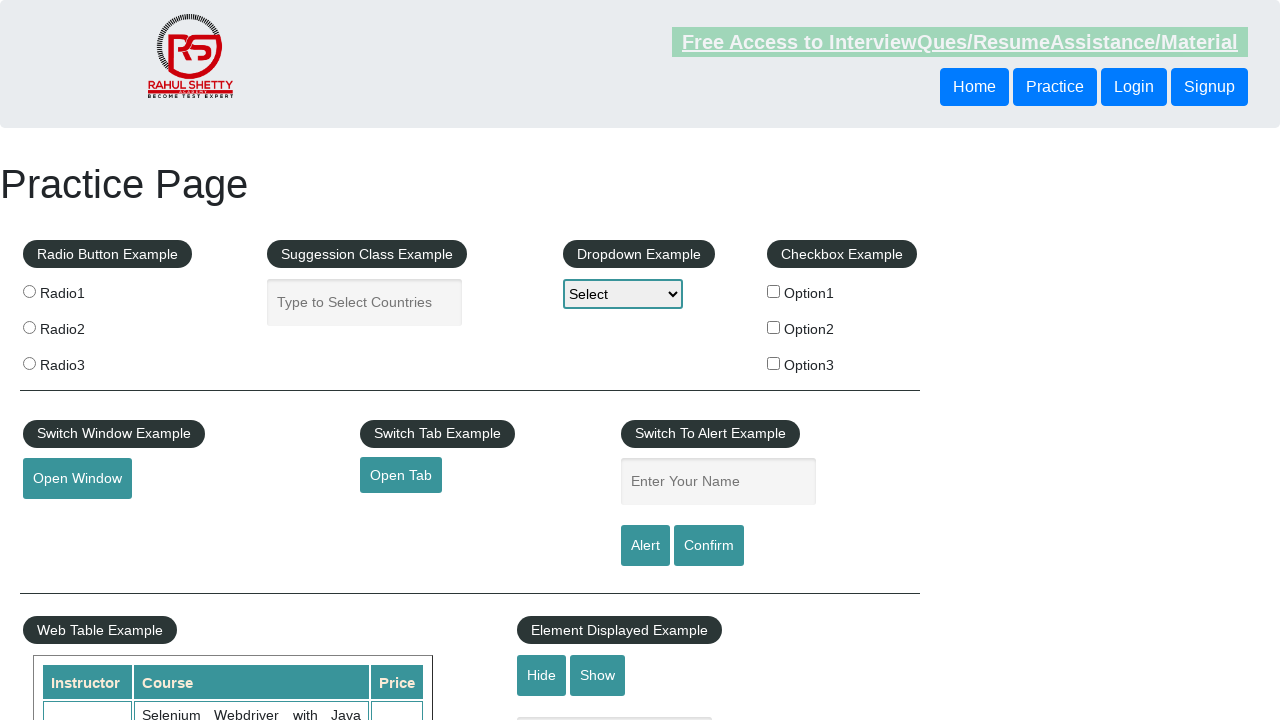

Clicked first checkbox (checkBoxOption1) at (774, 291) on input#checkBoxOption1
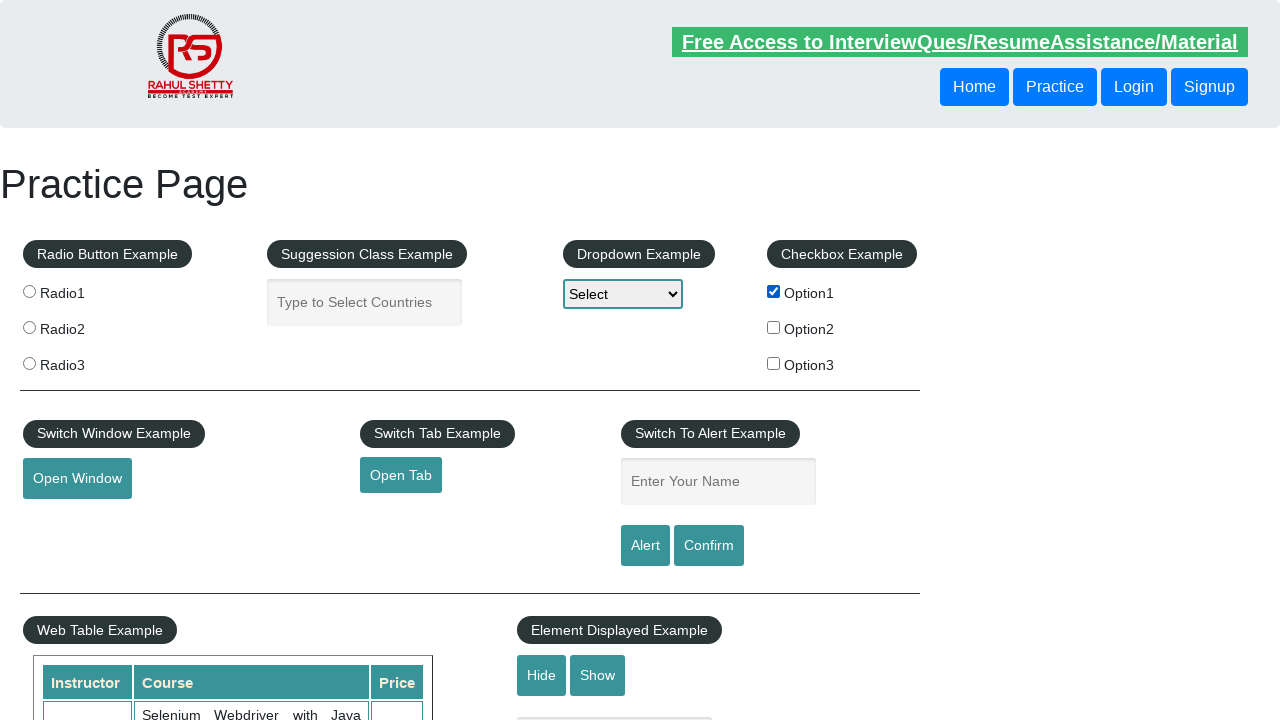

Located first checkbox element
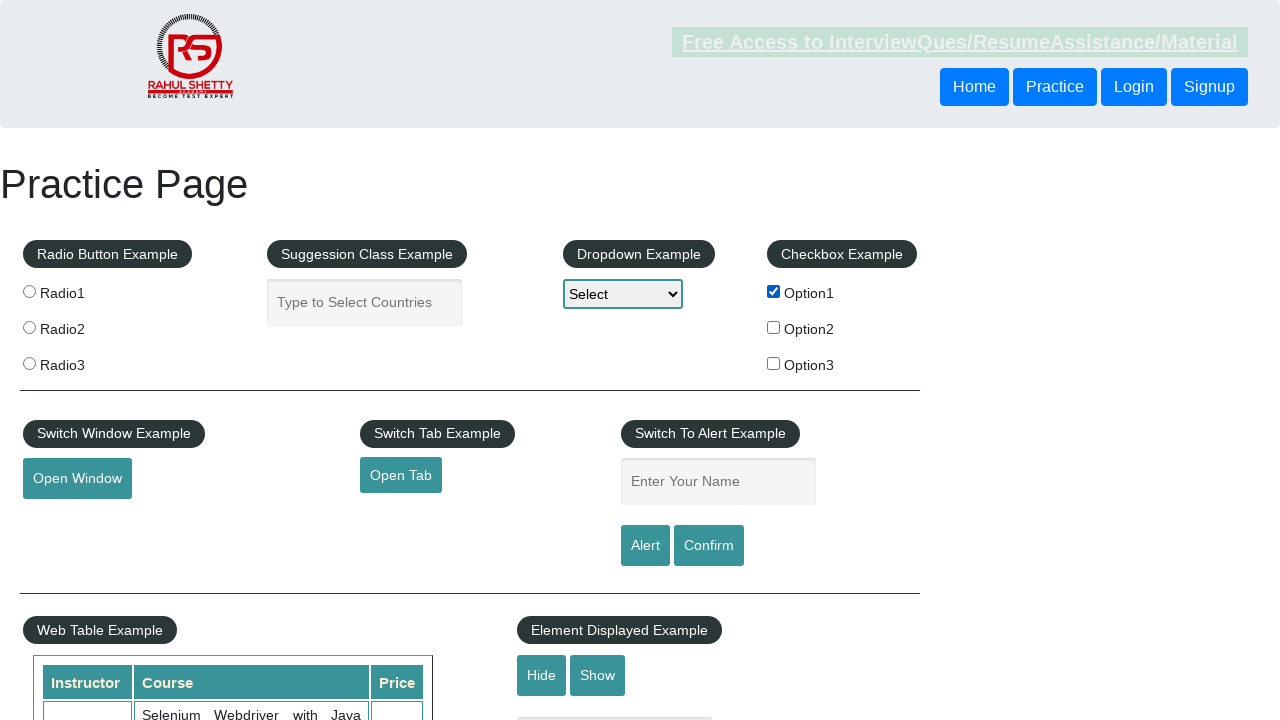

Verified first checkbox is visible
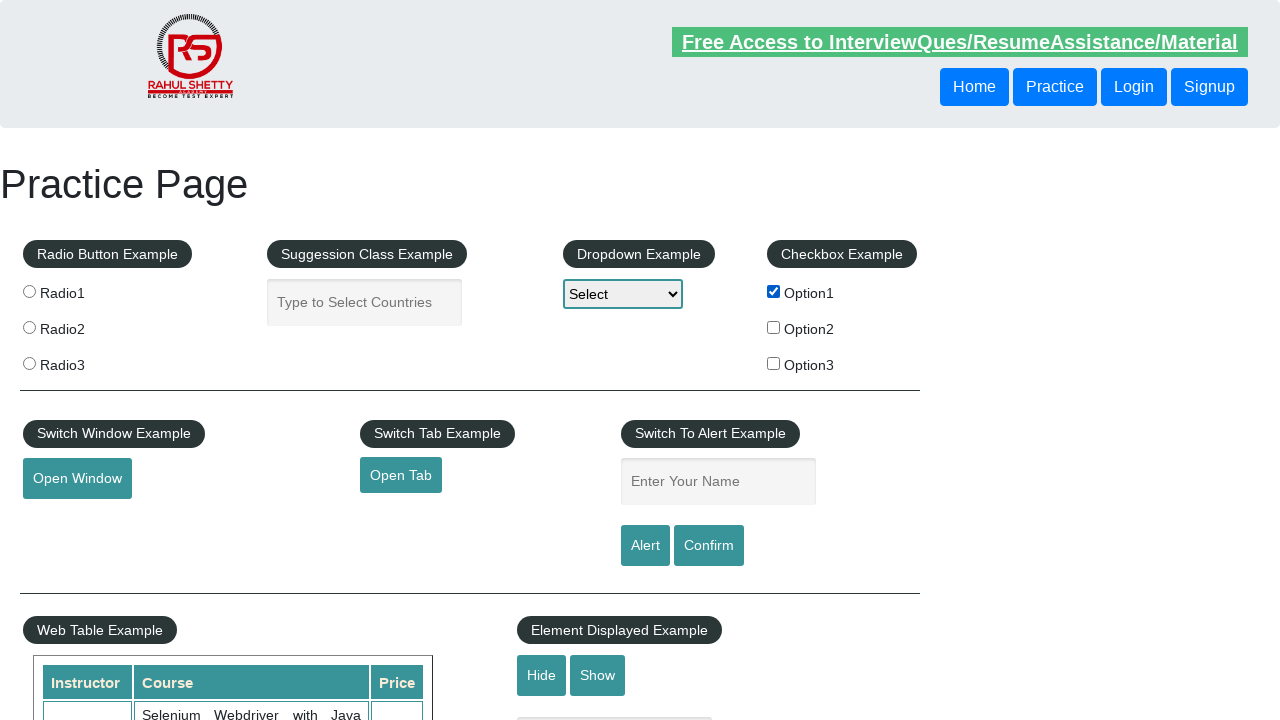

Verified first checkbox is enabled
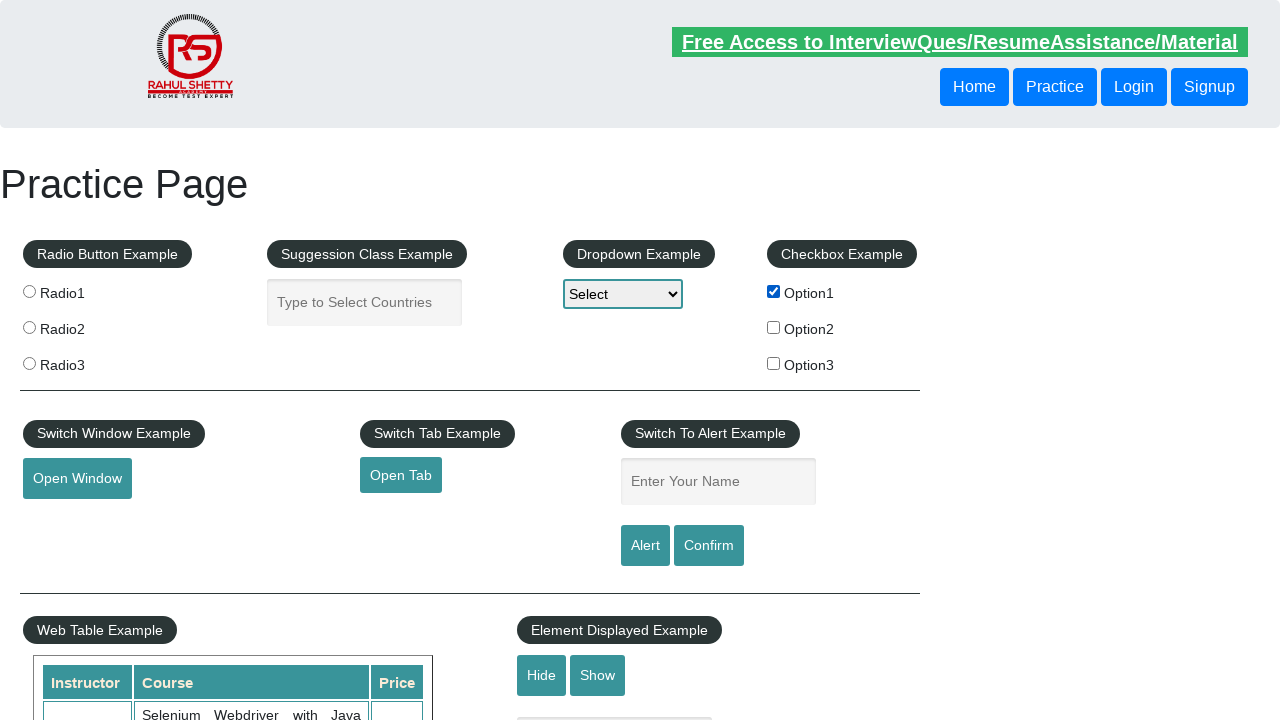

Verified first checkbox is checked
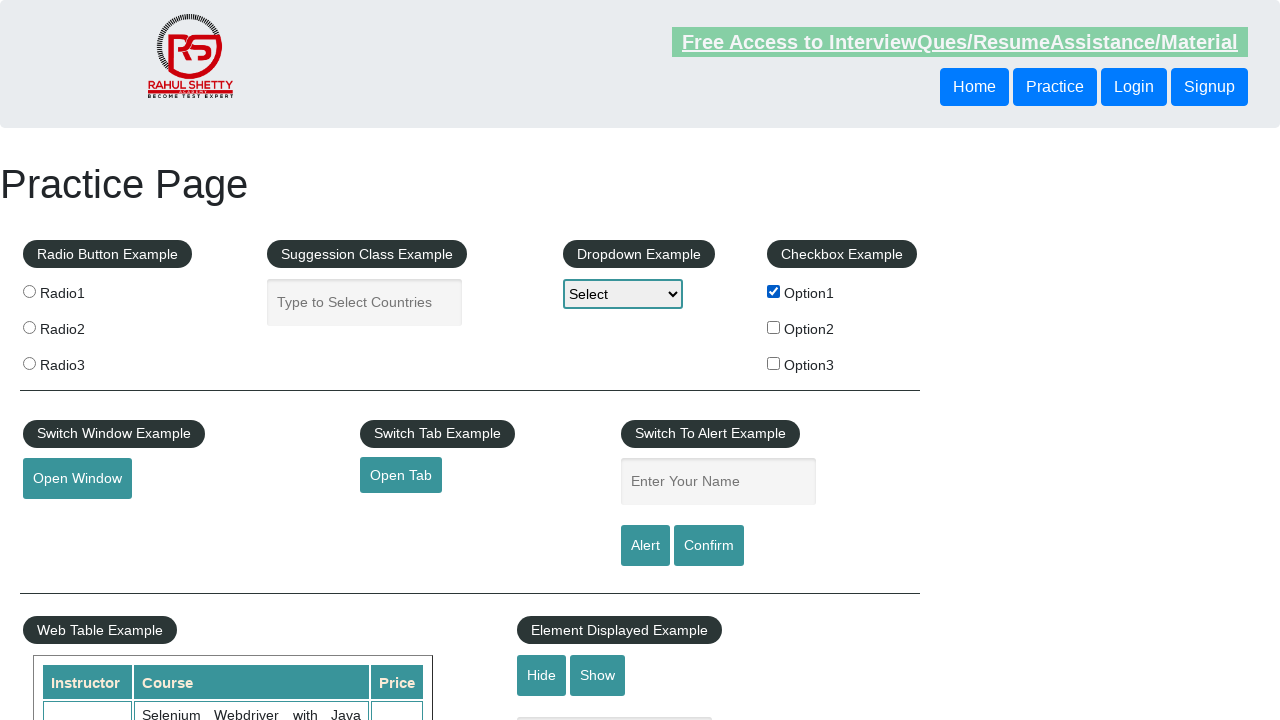

Clicked second checkbox (checkBoxOption2) at (774, 327) on input#checkBoxOption2
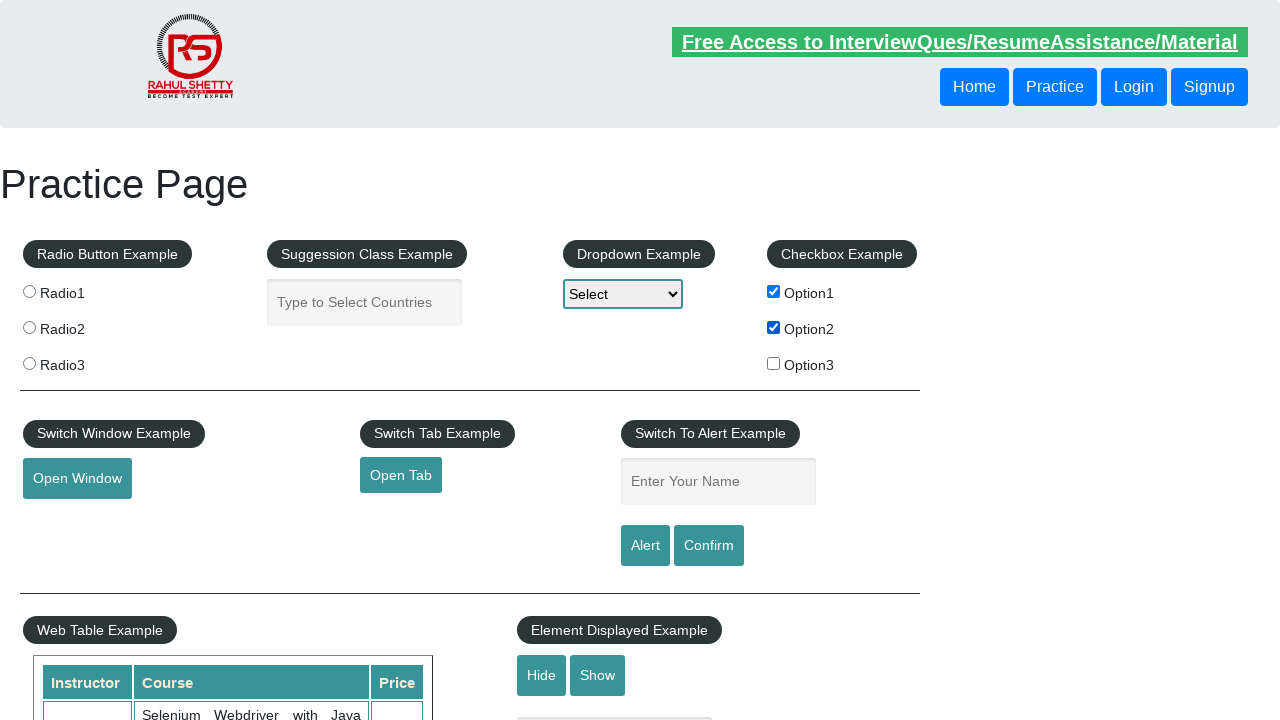

Located second checkbox element
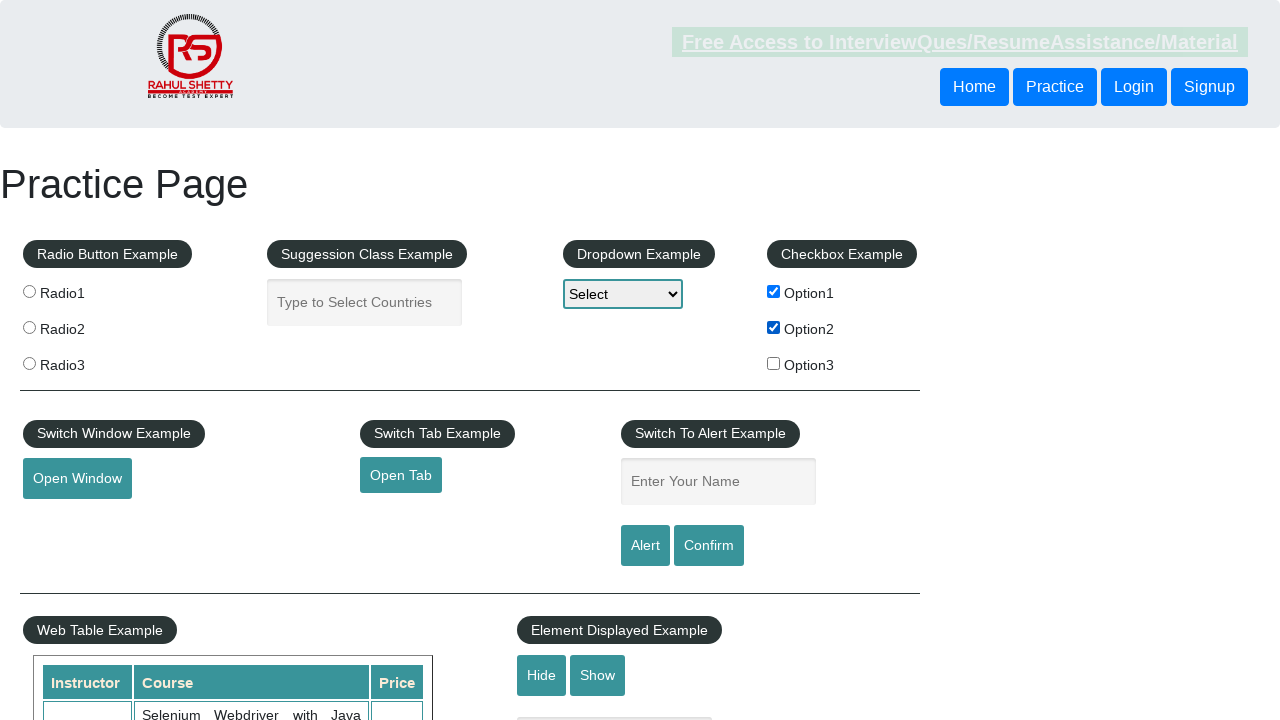

Verified second checkbox is visible
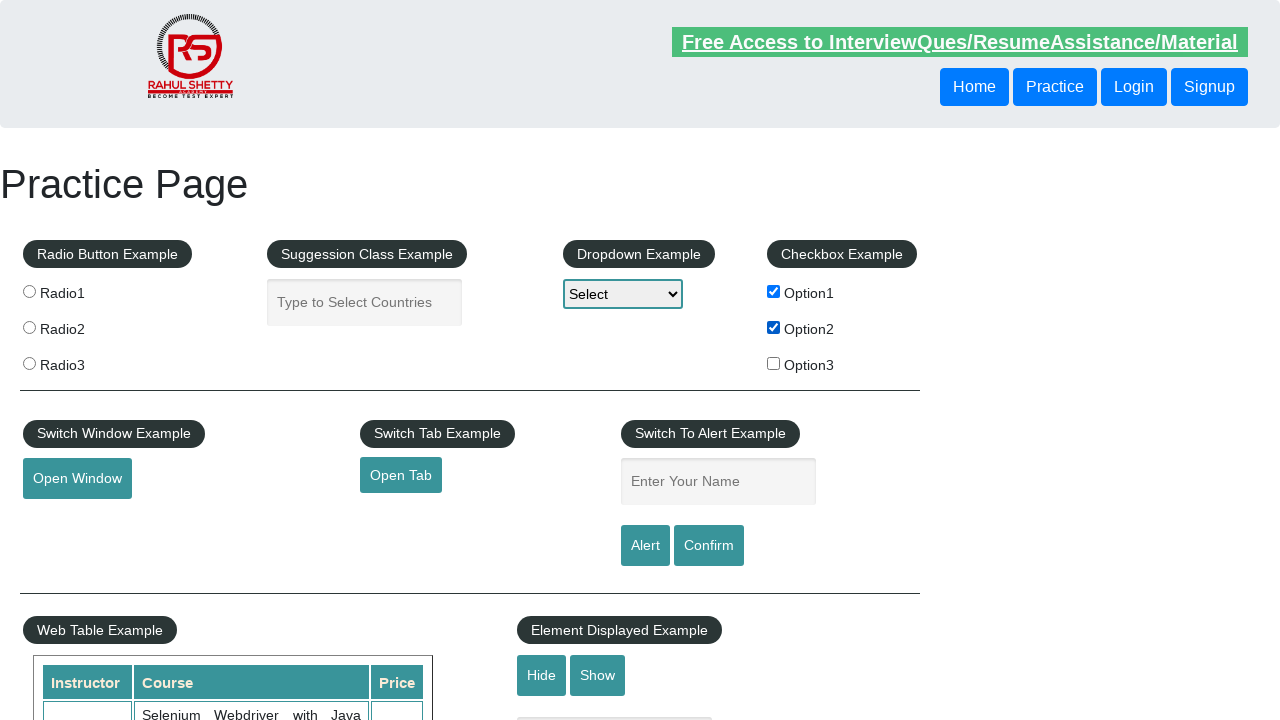

Verified second checkbox is enabled
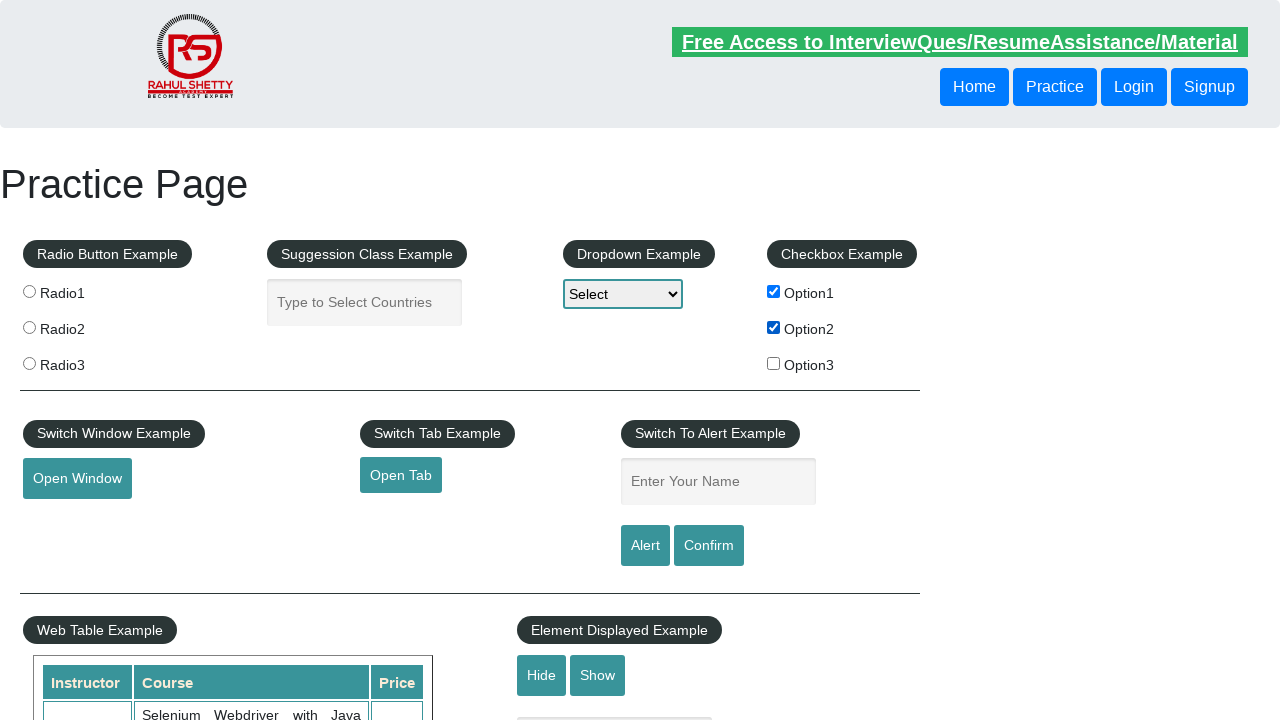

Verified second checkbox is checked
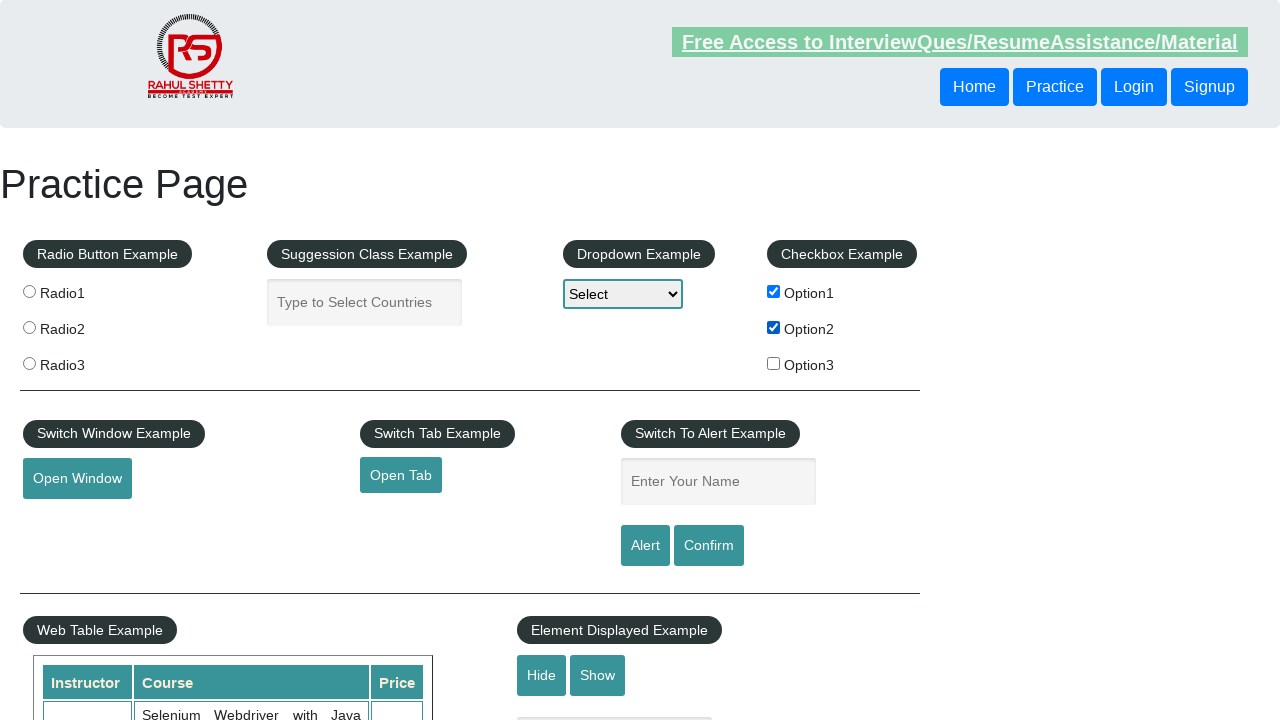

Clicked third checkbox (checkBoxOption3) at (774, 363) on input#checkBoxOption3
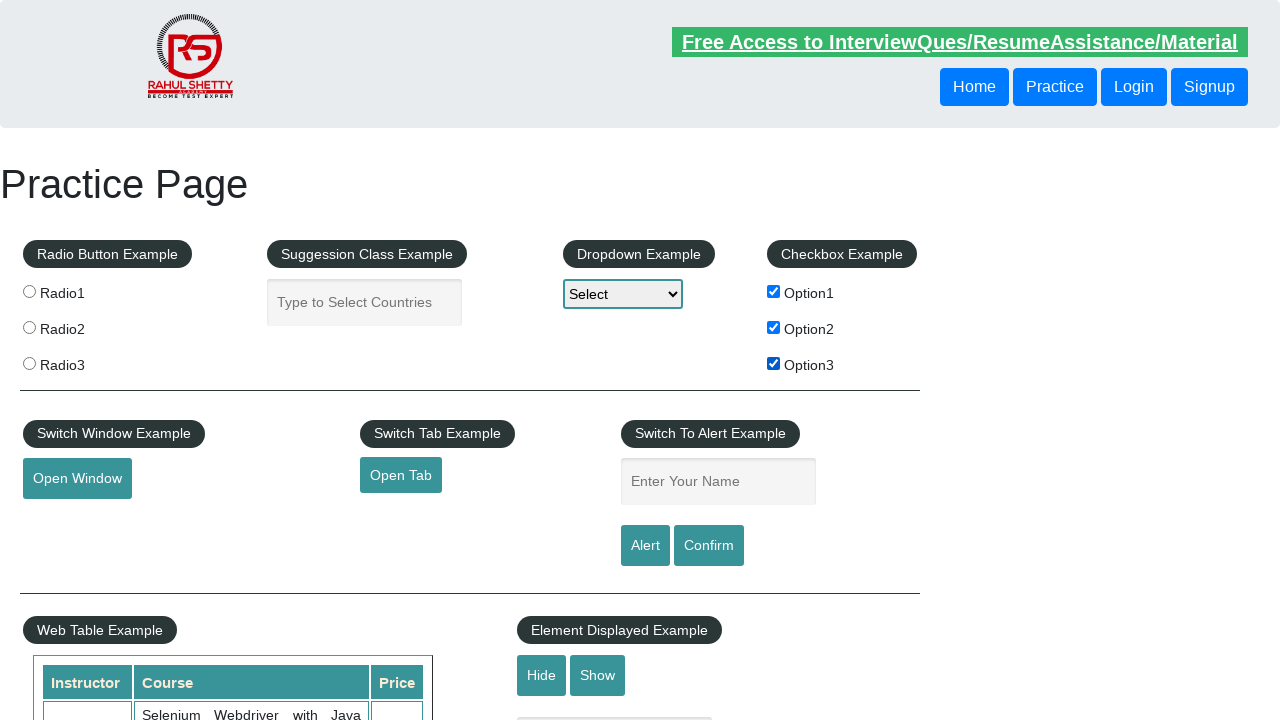

Located third checkbox element
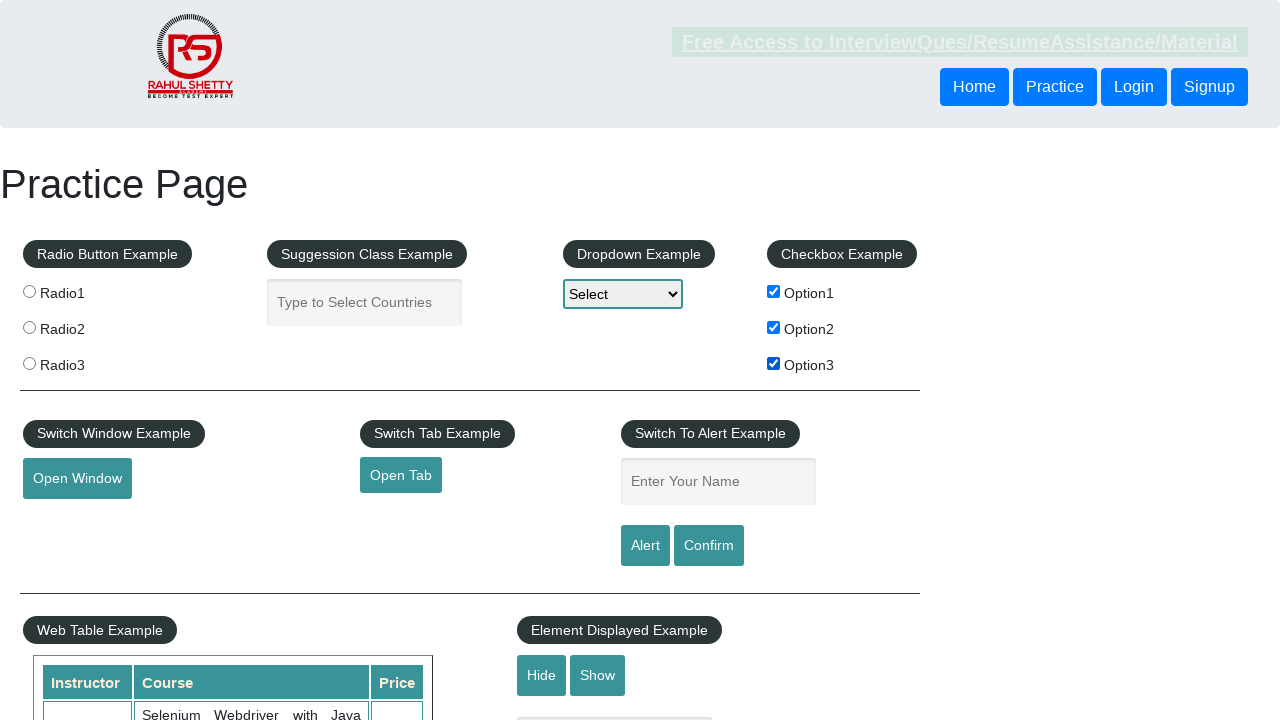

Verified third checkbox is visible
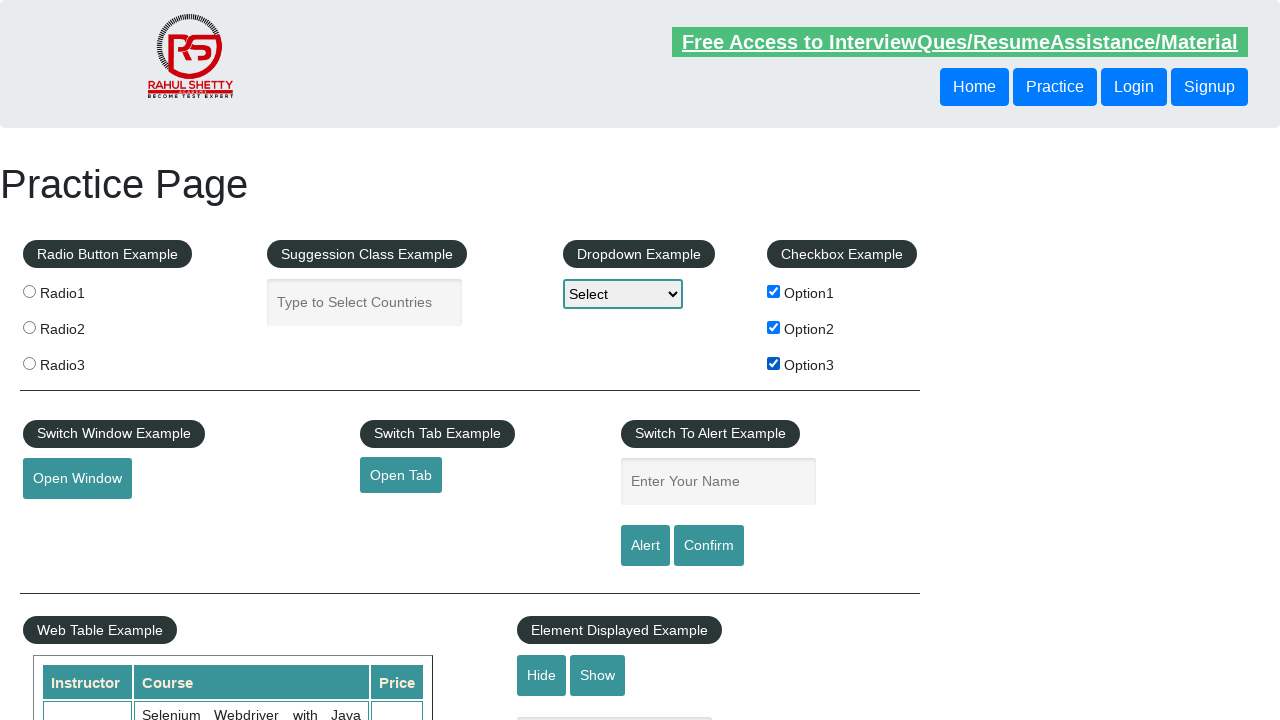

Verified third checkbox is enabled
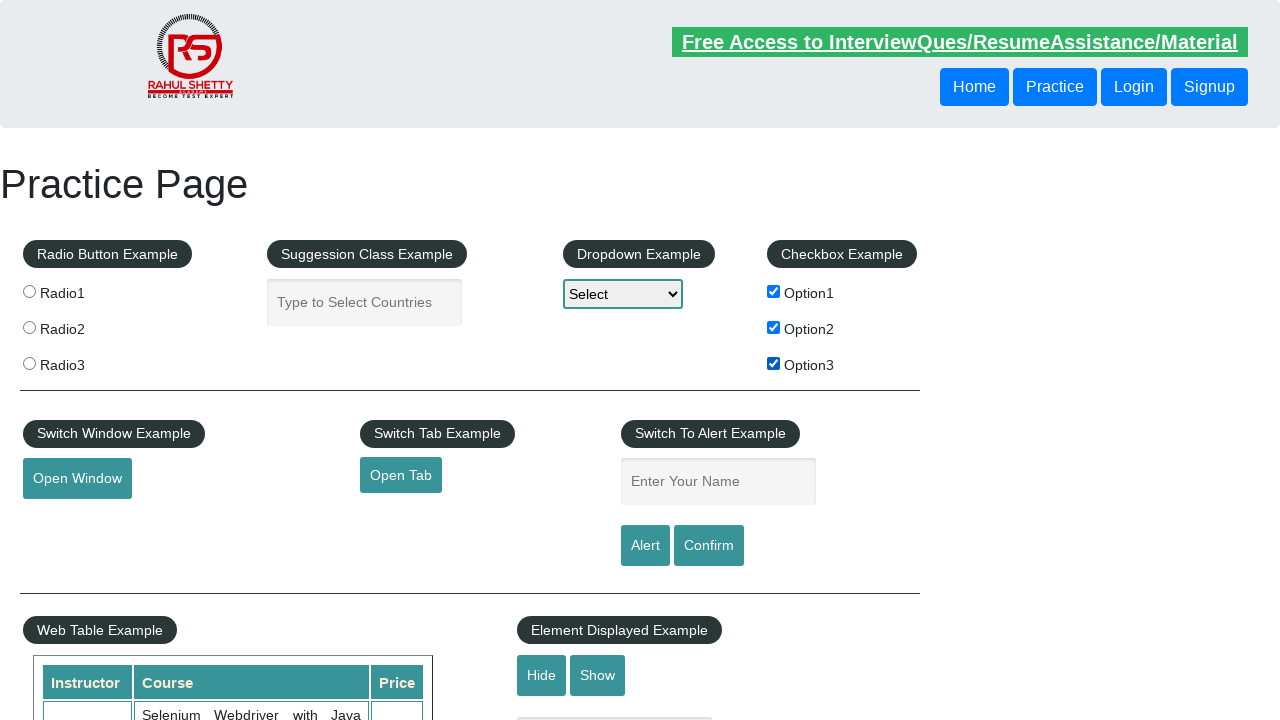

Verified third checkbox is checked
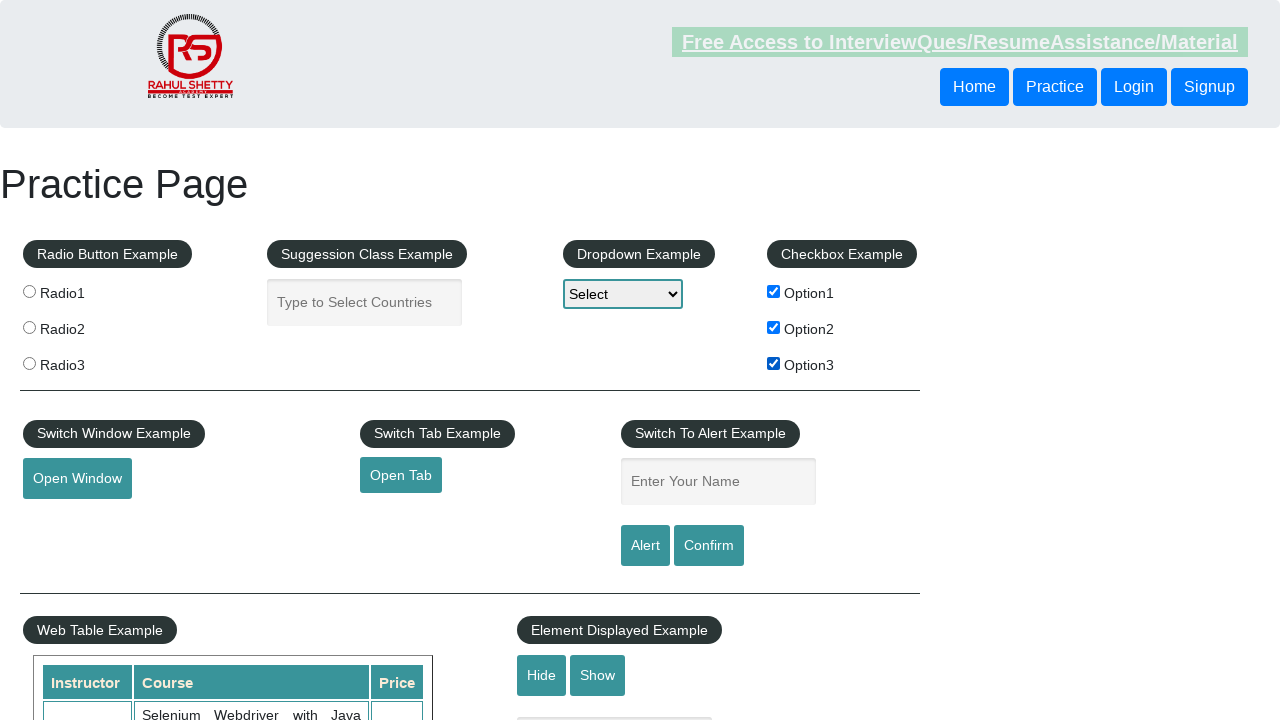

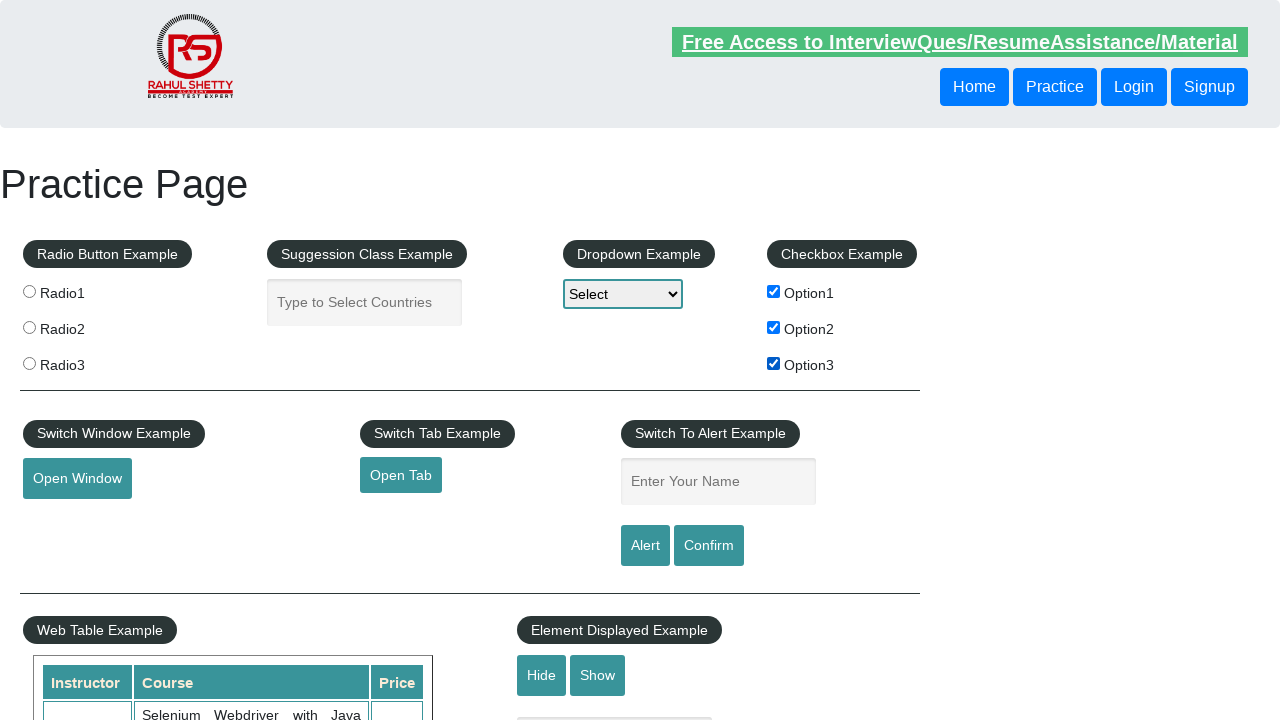